Tests the automation practice page by clicking on and filling the name input field with text

Starting URL: https://www.rahulshettyacademy.com/AutomationPractice/

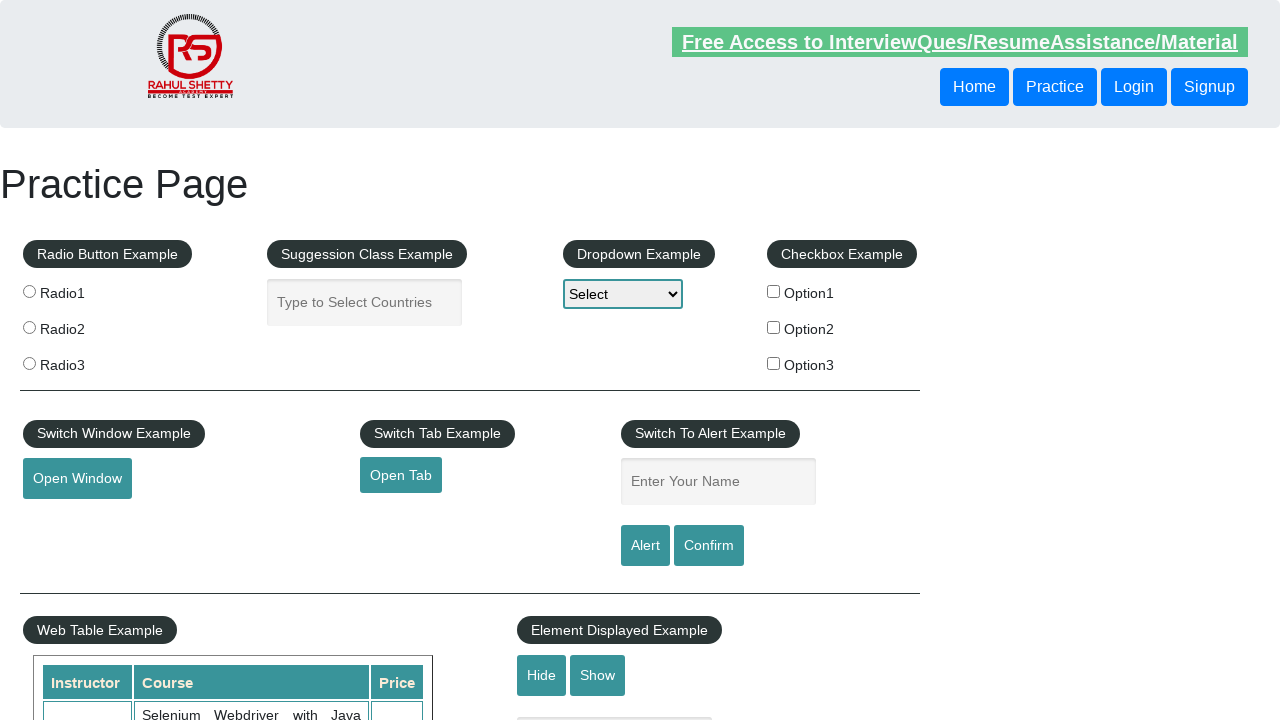

Clicked on the name input field at (718, 482) on #name
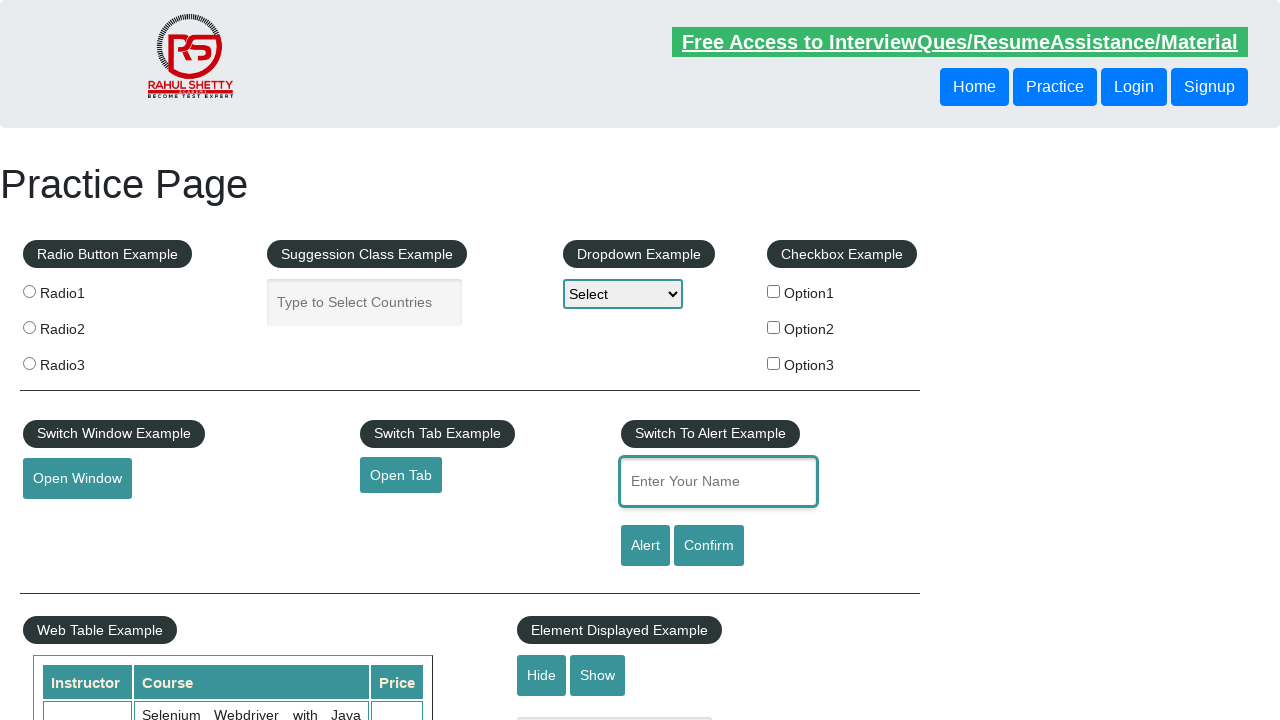

Filled name input field with 'Hello' on #name
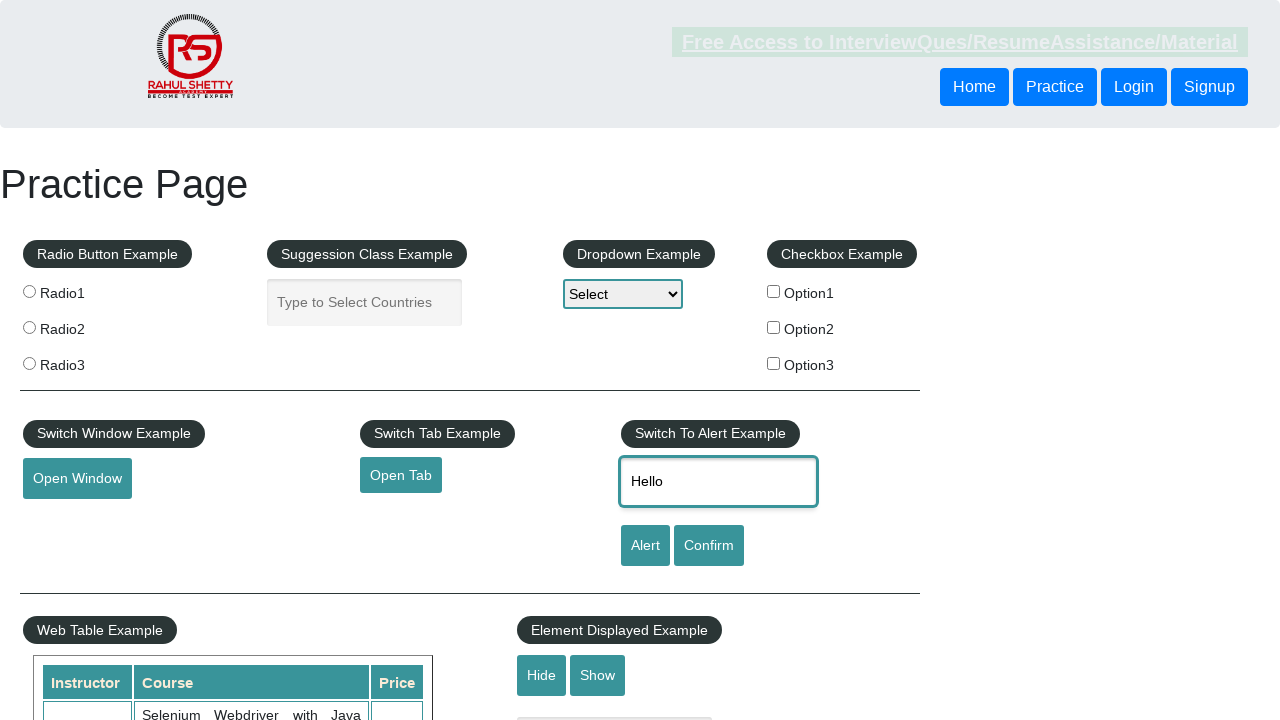

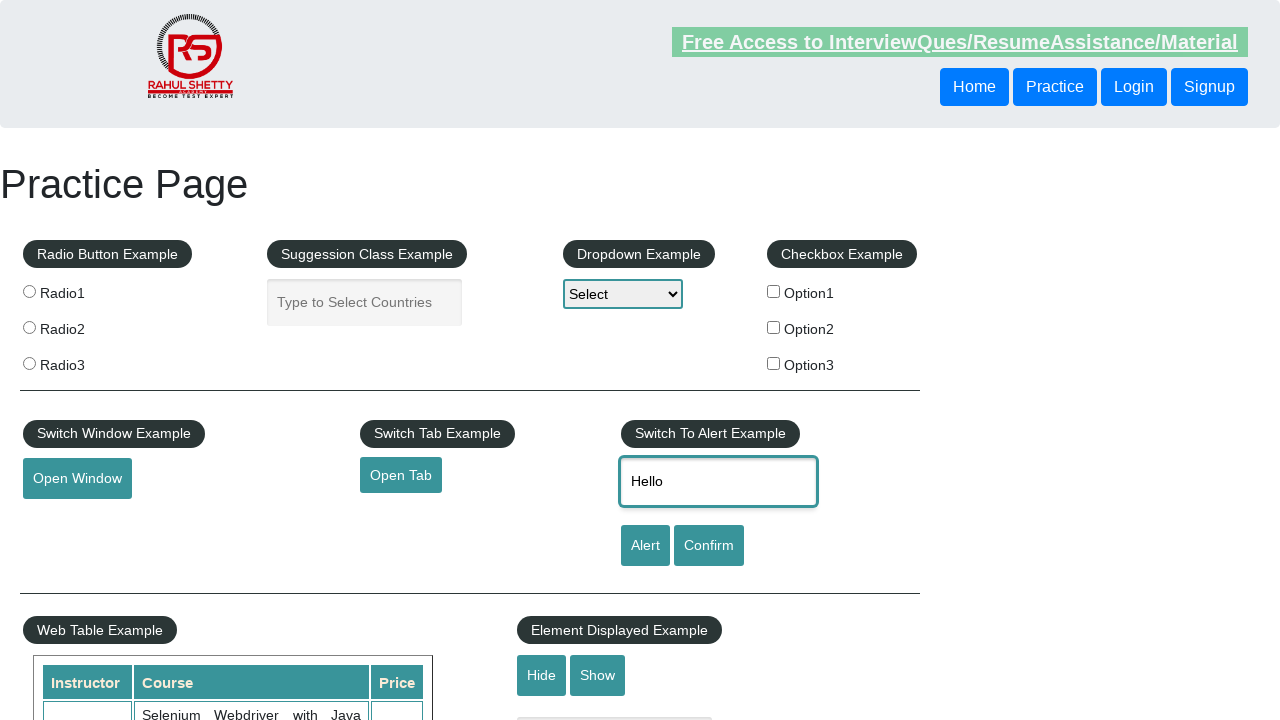